Tests the slider widget functionality by navigating to the Widgets section, clicking on Slider, and adjusting the slider value to 75

Starting URL: https://demoqa.com/

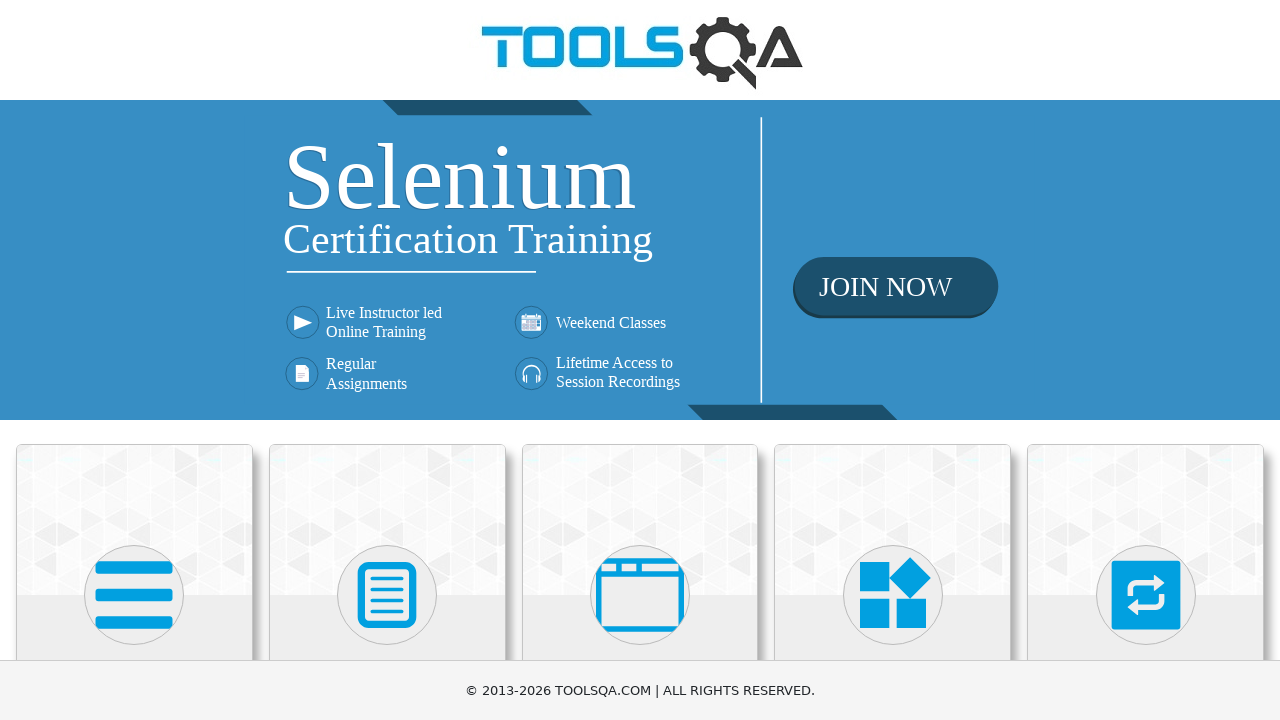

Clicked on Widgets heading at (893, 360) on internal:role=heading[name="Widgets"i]
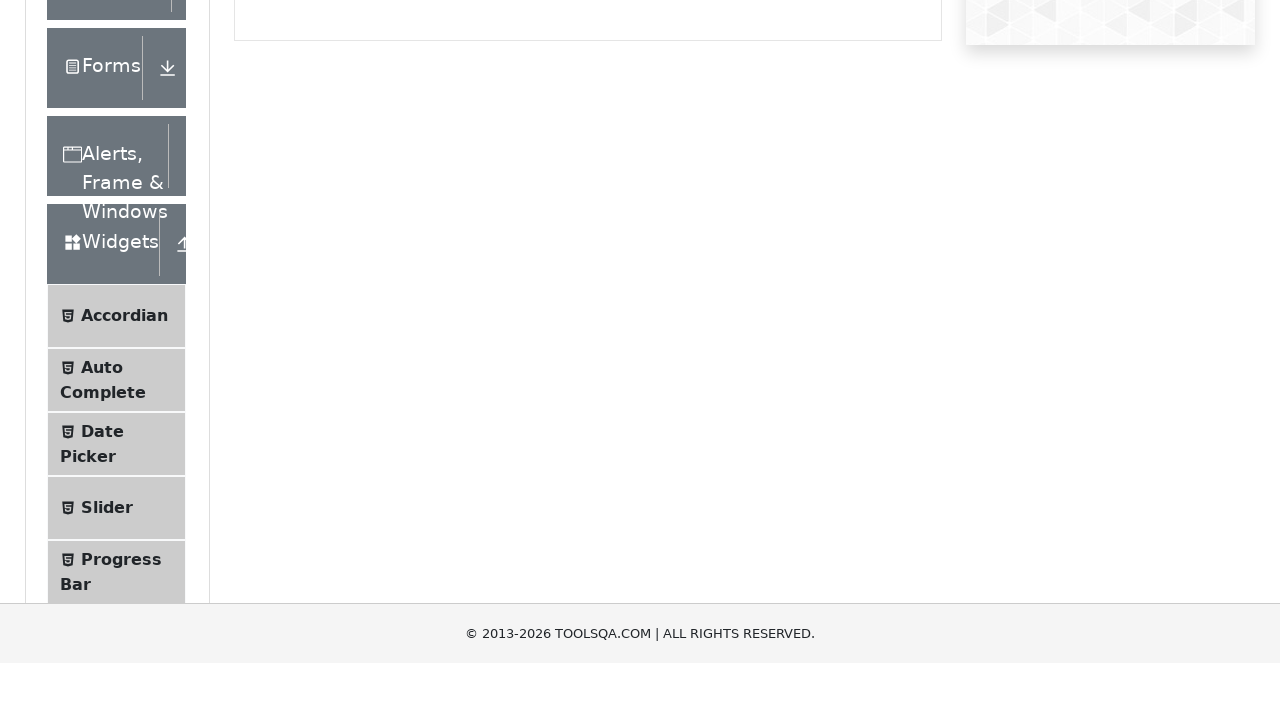

Clicked on Slider option at (107, 360) on internal:text="Slider"i
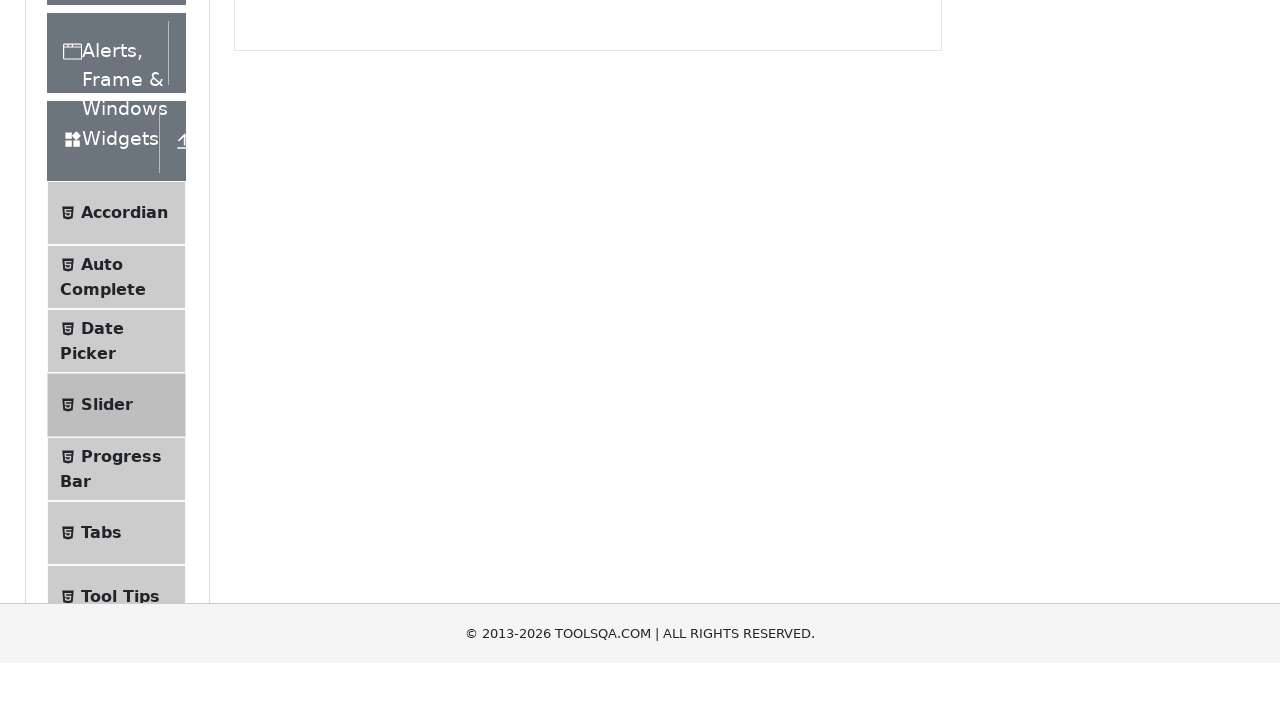

Set slider value to 75 on internal:role=slider
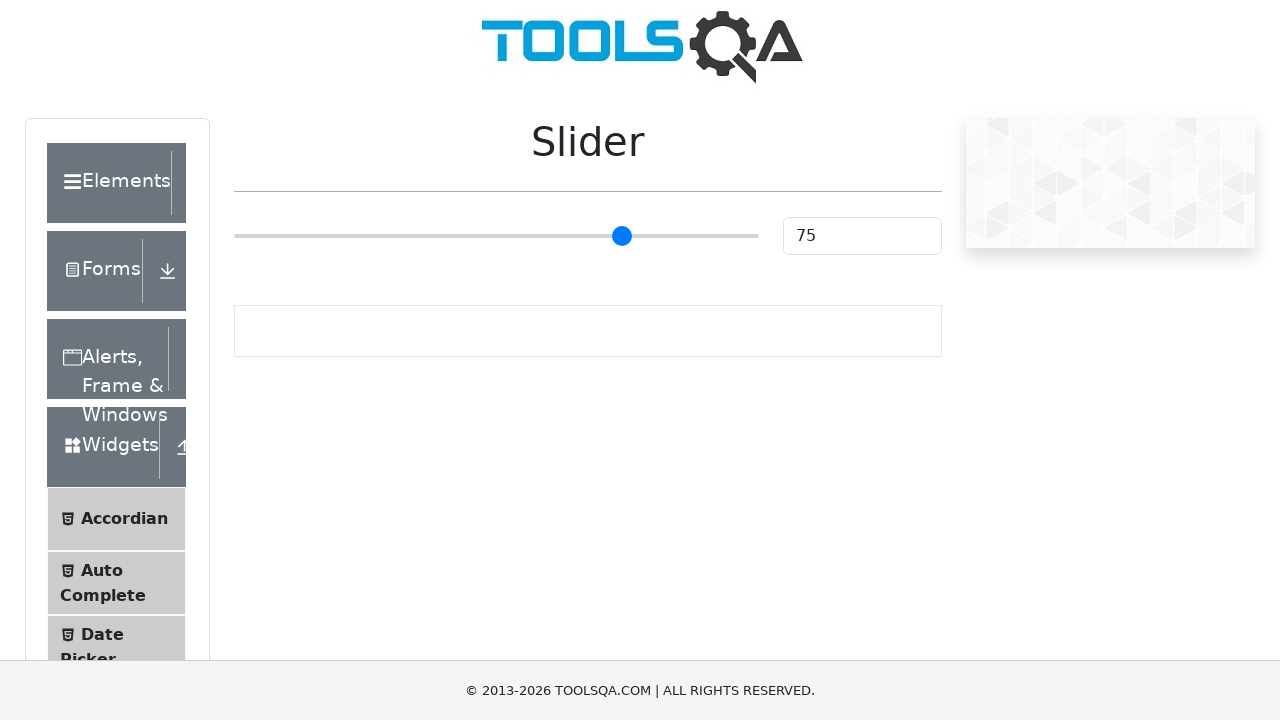

Slider value element is visible
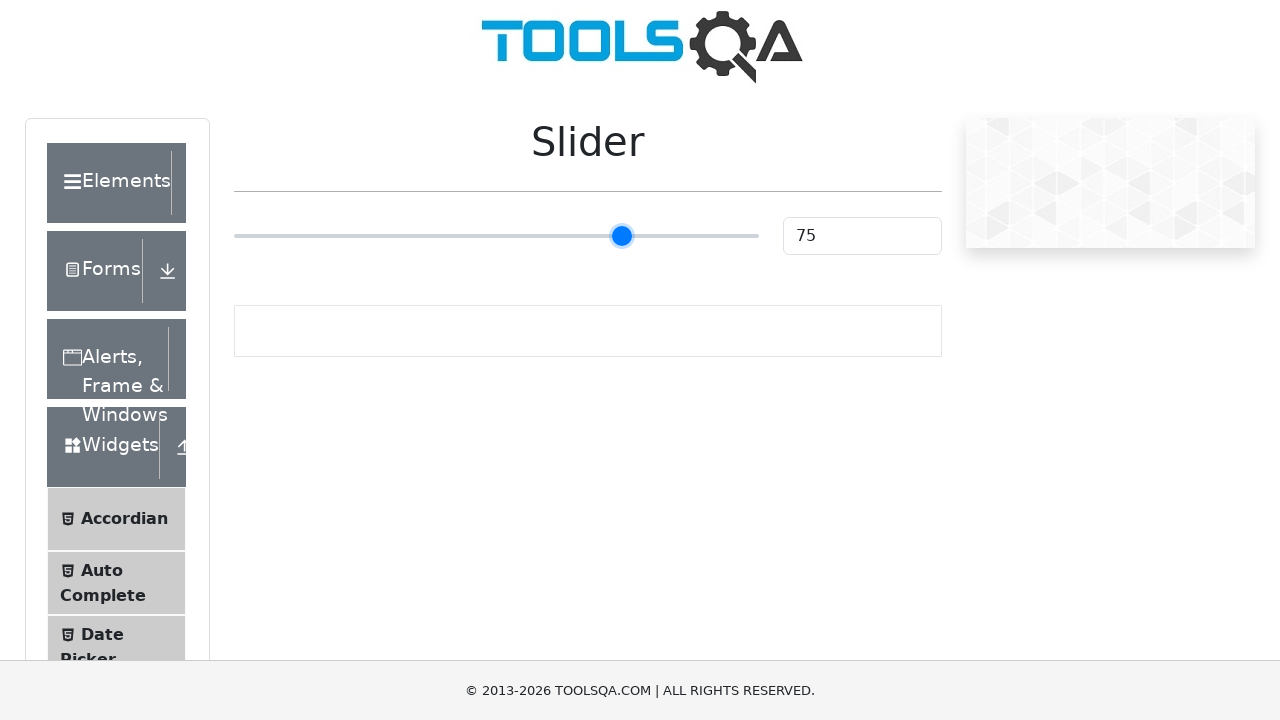

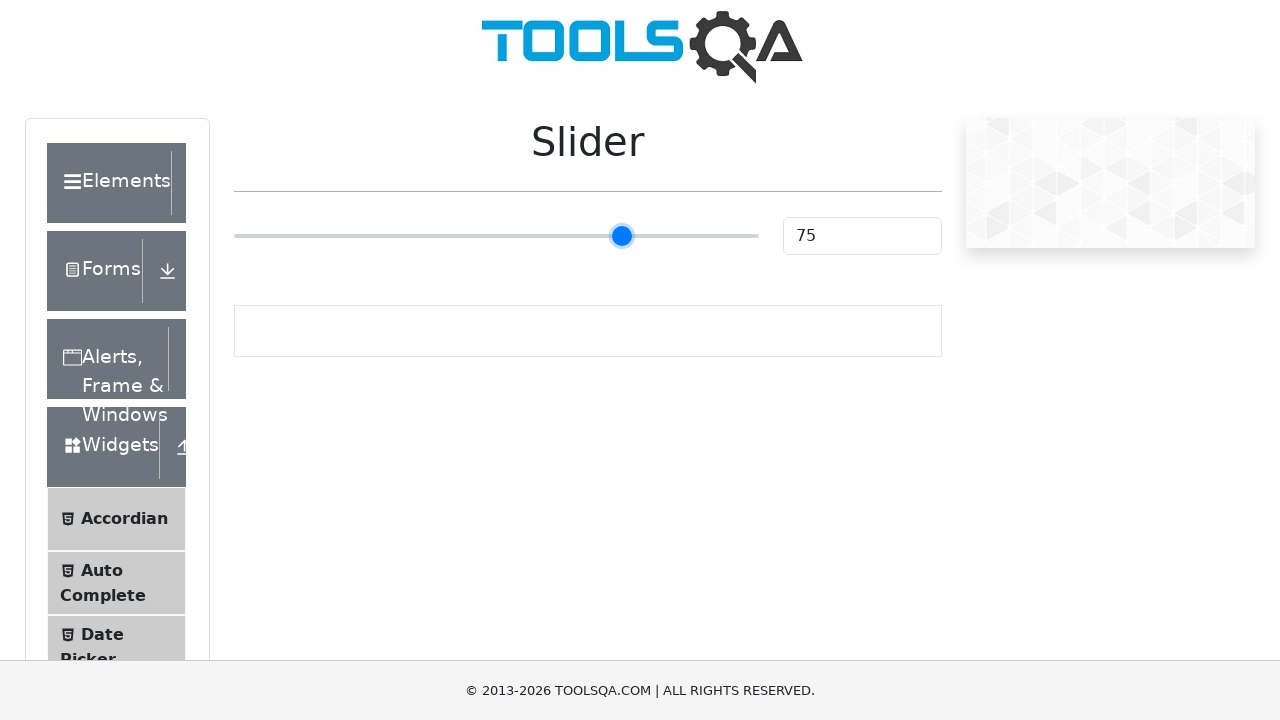